Tests a ToDo app by checking all todo items as done and then clicking the archive link to archive them, verifying that no completed todos remain visible.

Starting URL: http://crossbrowsertesting.github.io/todo-app.html

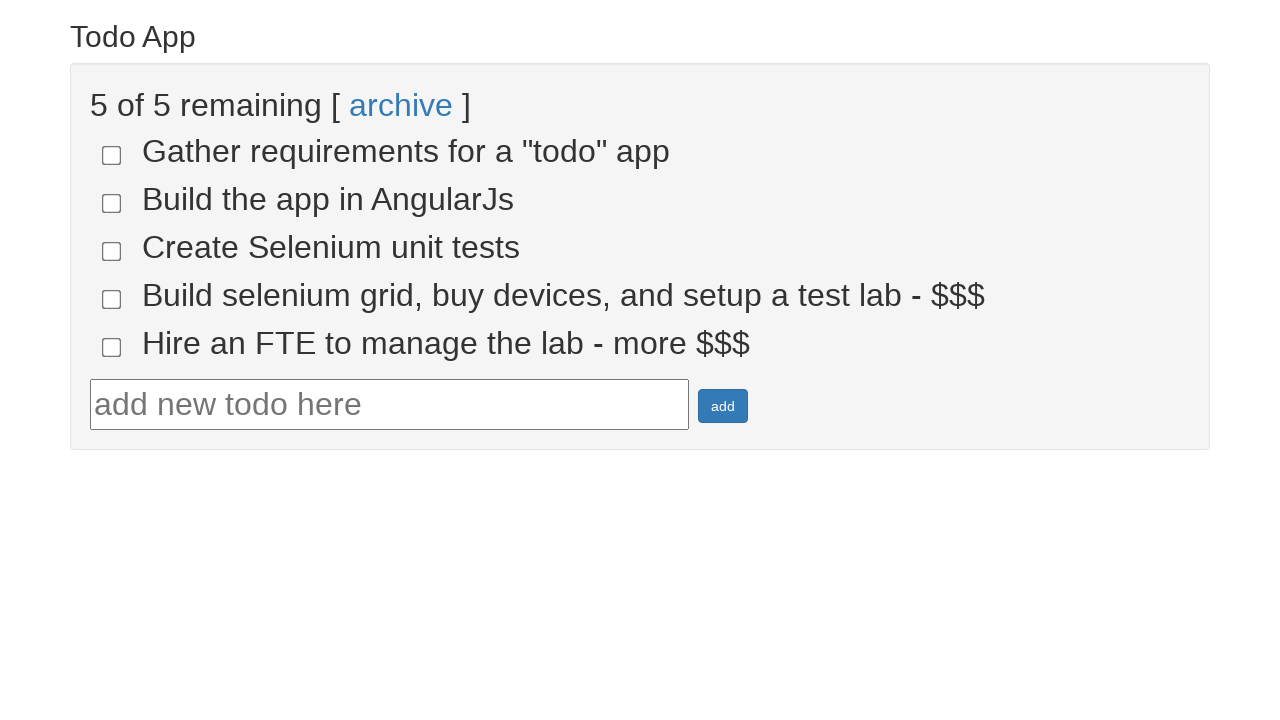

Navigated to ToDo app
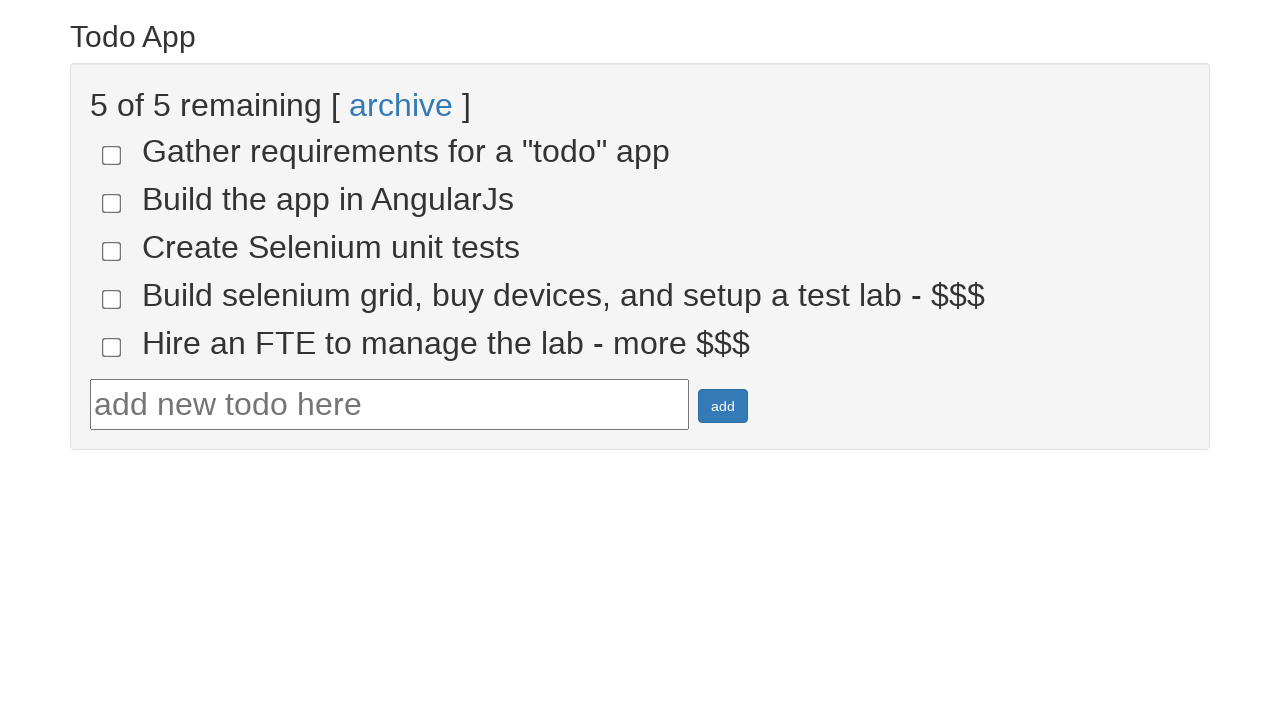

Marked todo 1 as done at (112, 155) on input[name='todo-1']
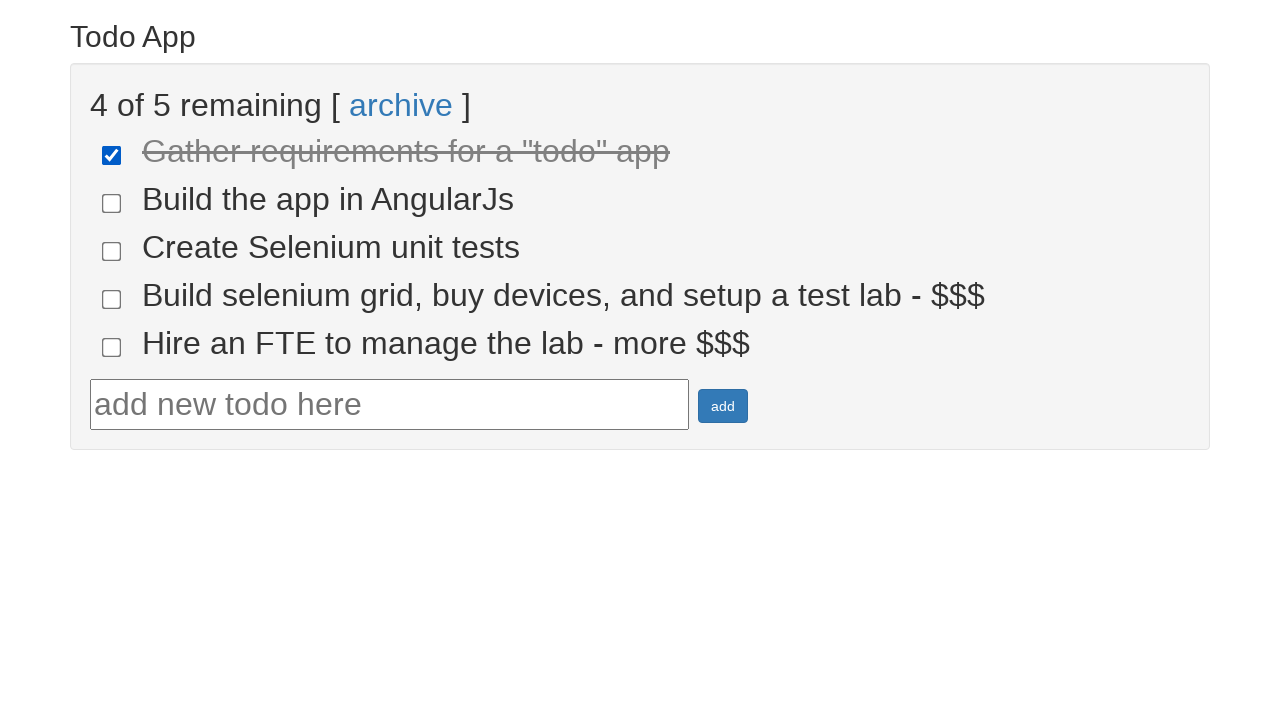

Marked todo 2 as done at (112, 203) on input[name='todo-2']
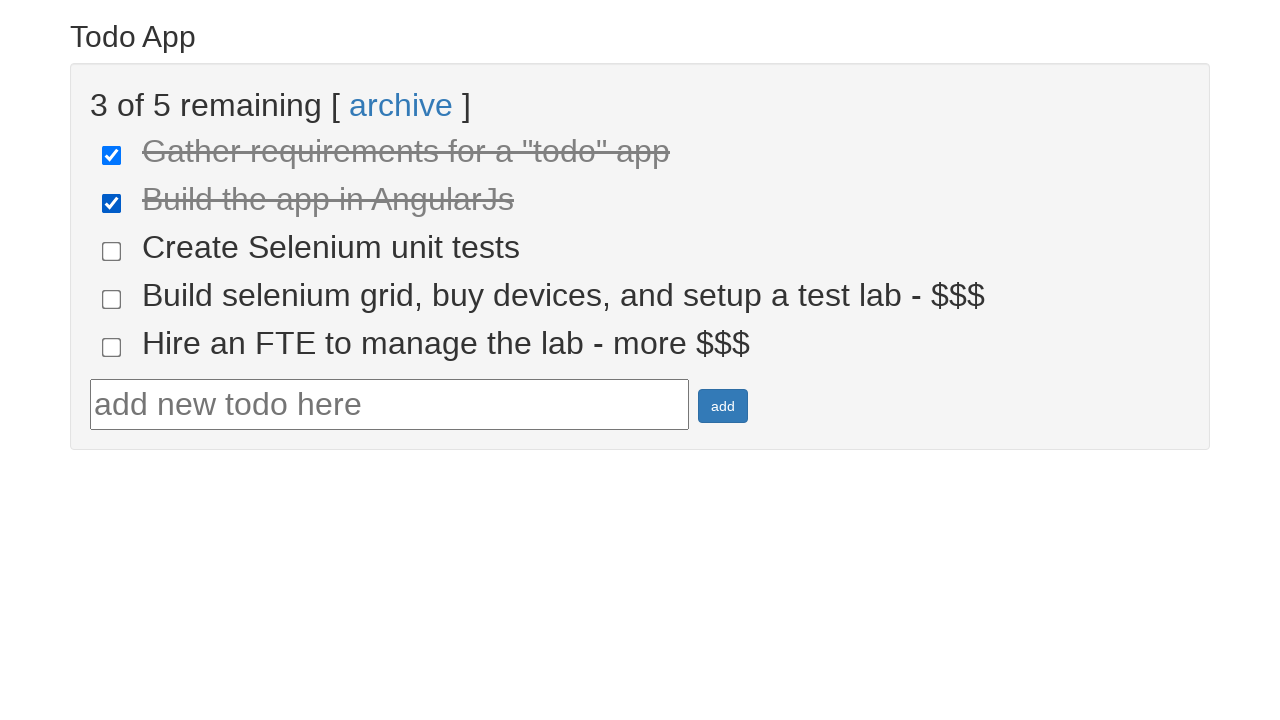

Marked todo 3 as done at (112, 251) on input[name='todo-3']
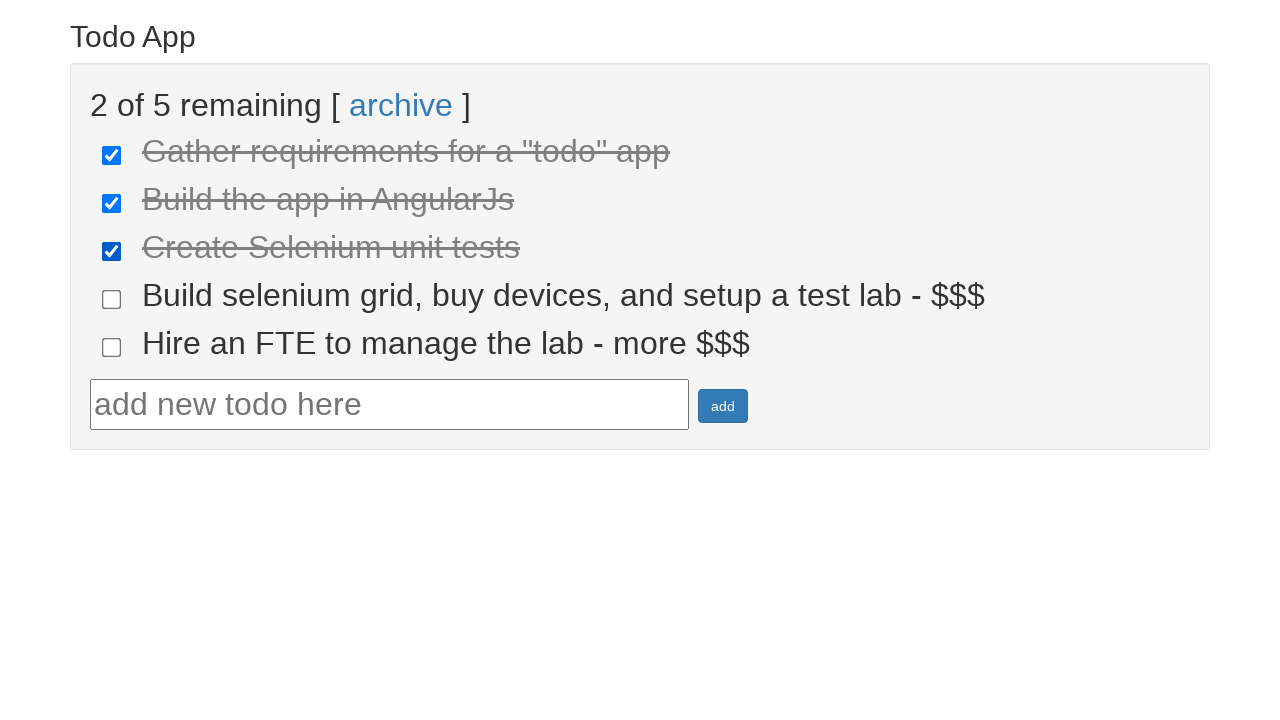

Marked todo 4 as done at (112, 299) on input[name='todo-4']
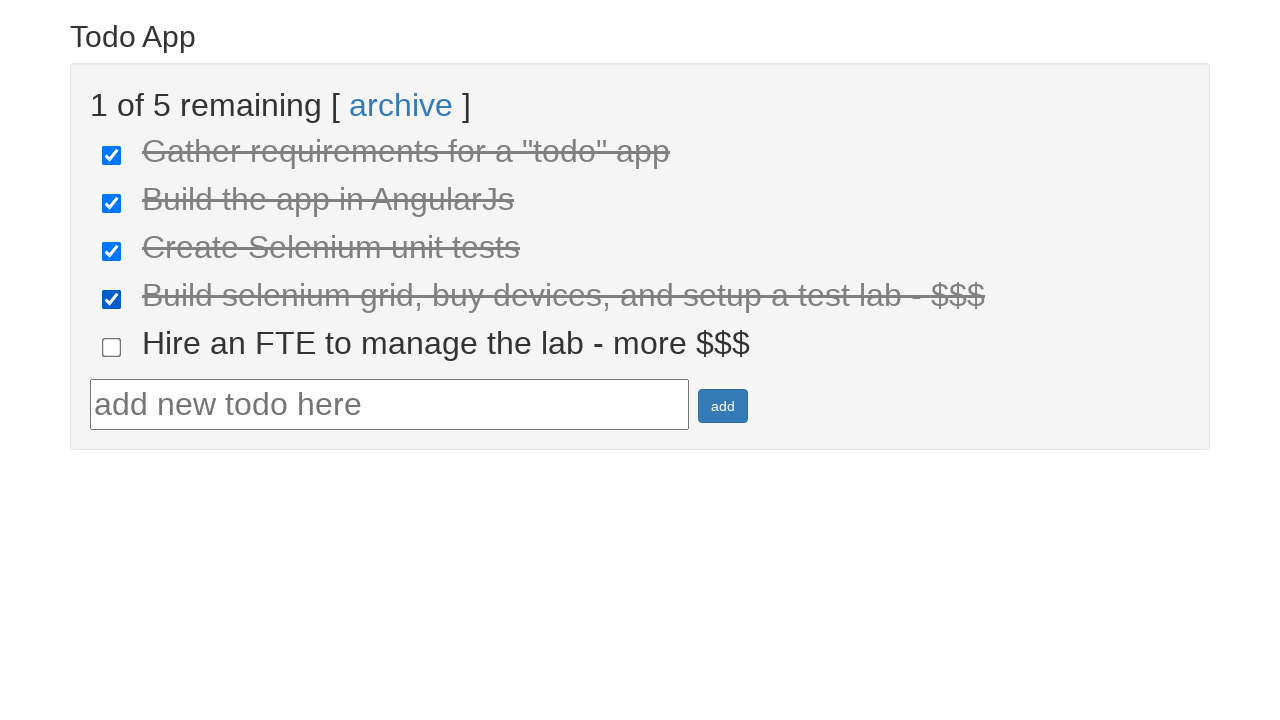

Marked todo 5 as done at (112, 347) on input[name='todo-5']
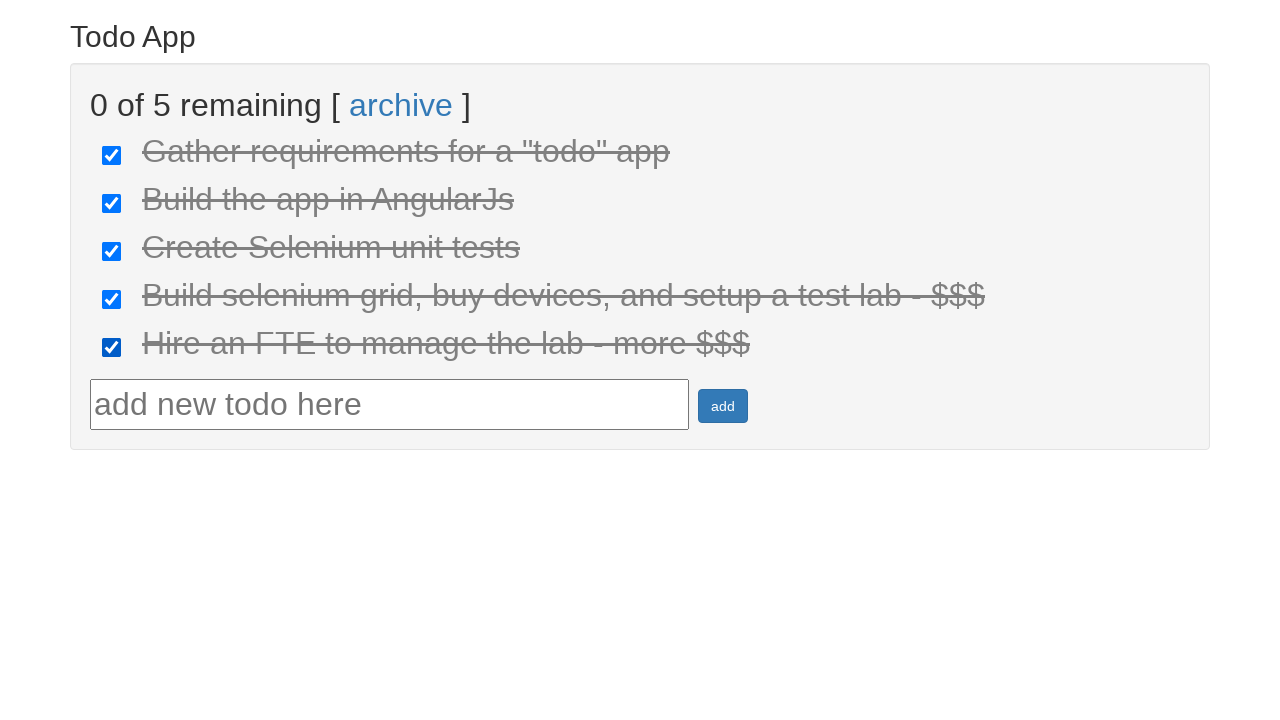

Clicked archive link to archive completed todos at (401, 105) on text=archive
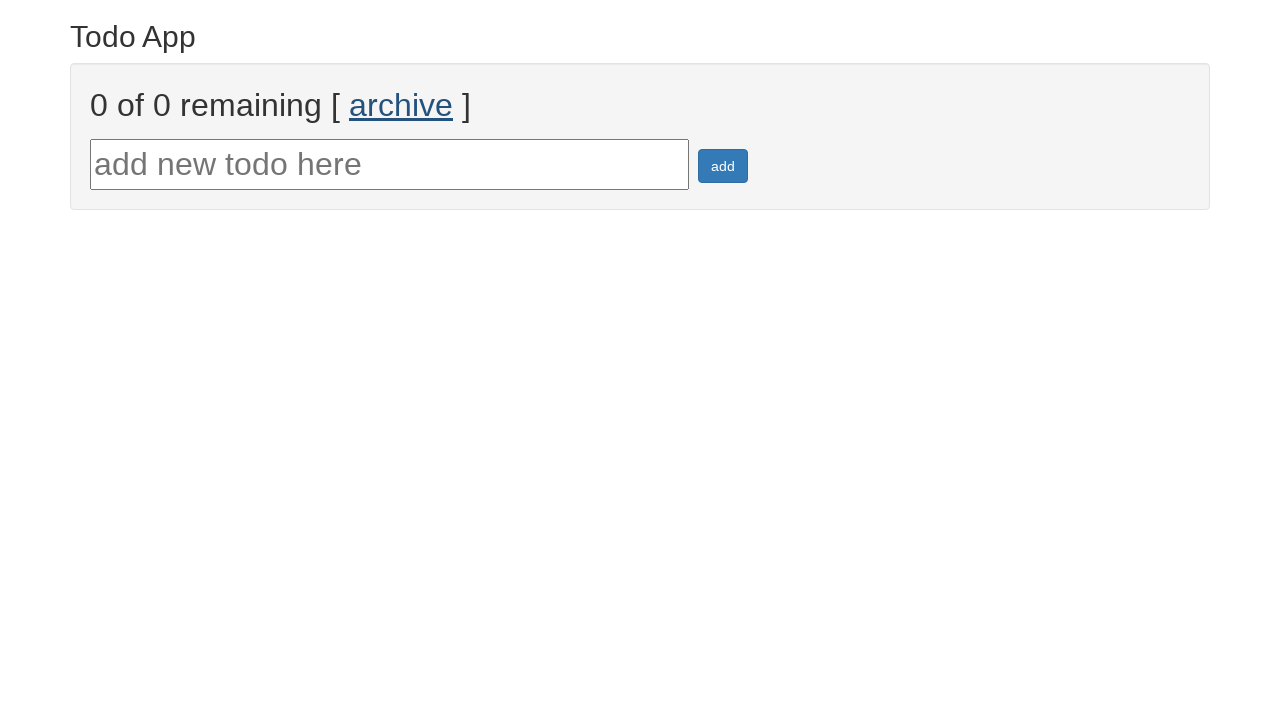

Waited for page to update after archiving
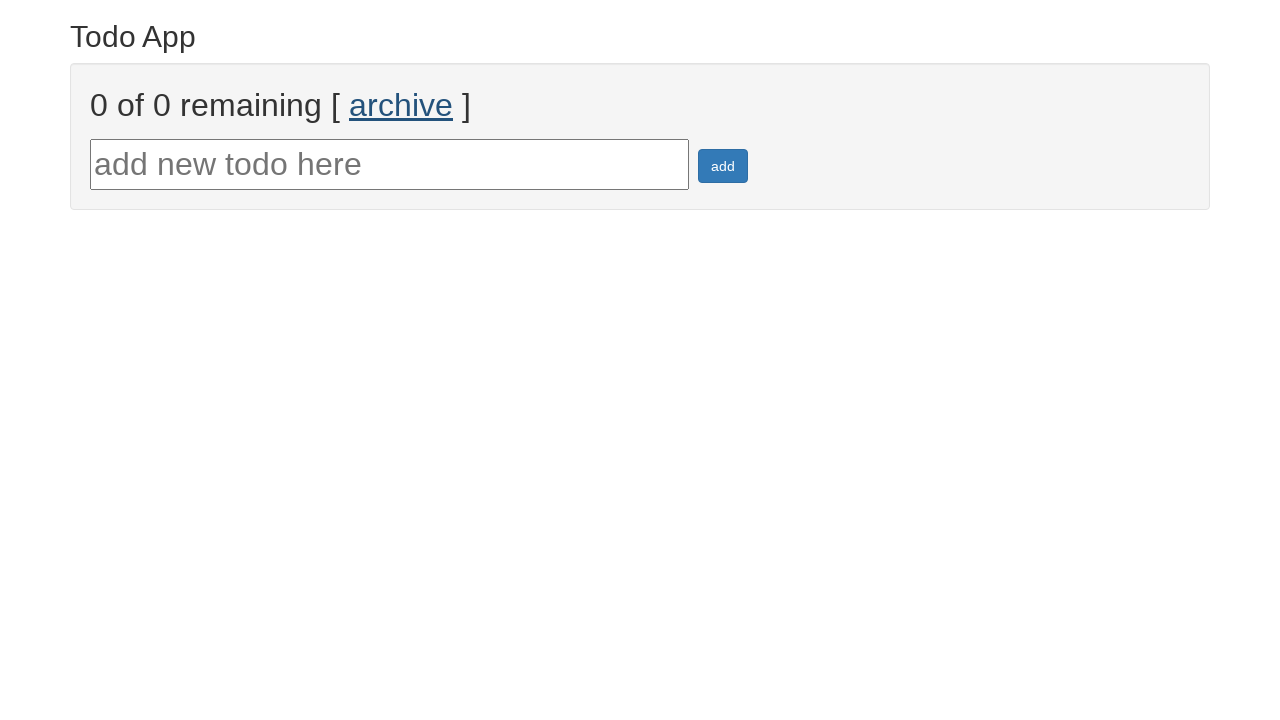

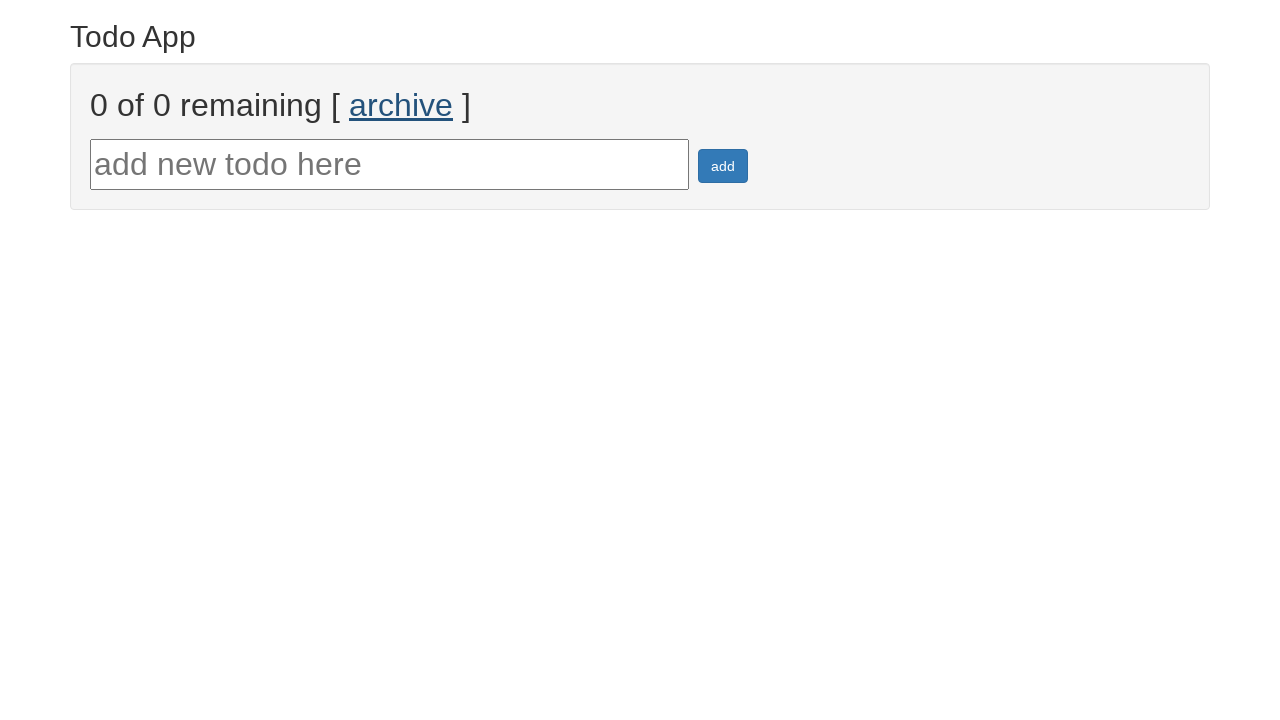